Tests a booking form by waiting for a specific price to appear, then solving a math problem and submitting the answer

Starting URL: http://suninjuly.github.io/explicit_wait2.html

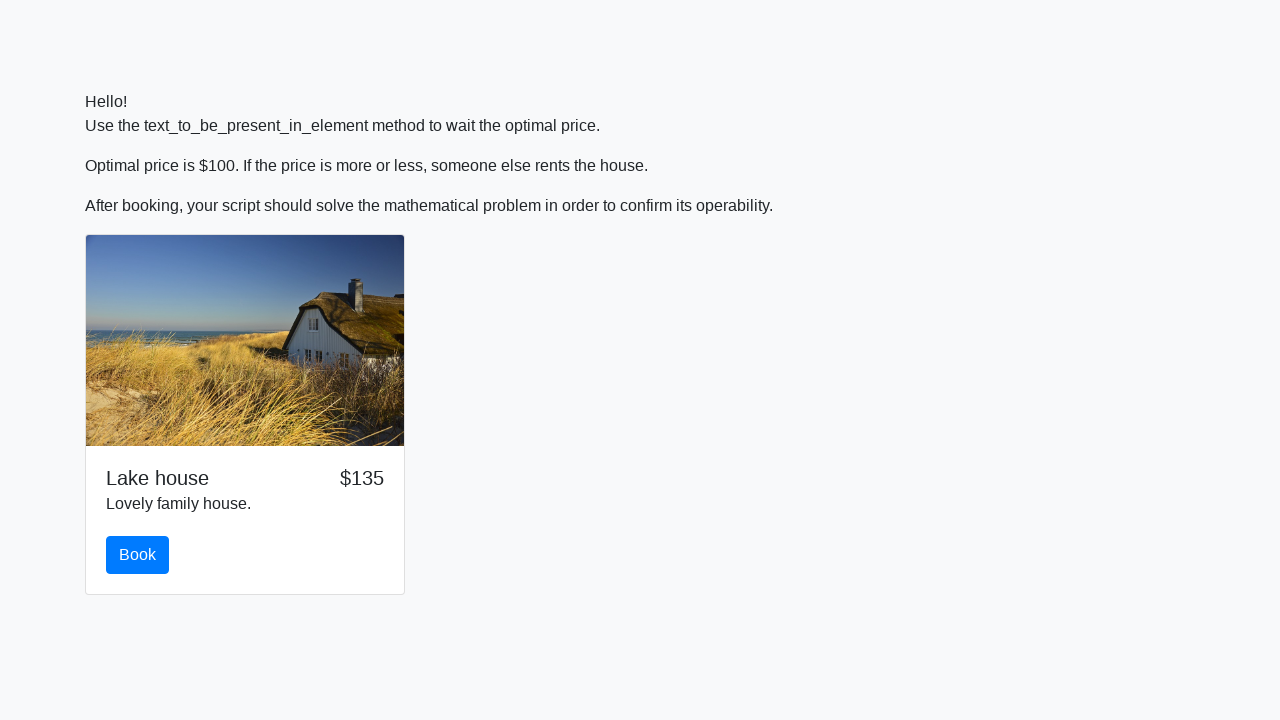

Waited for price to become $100
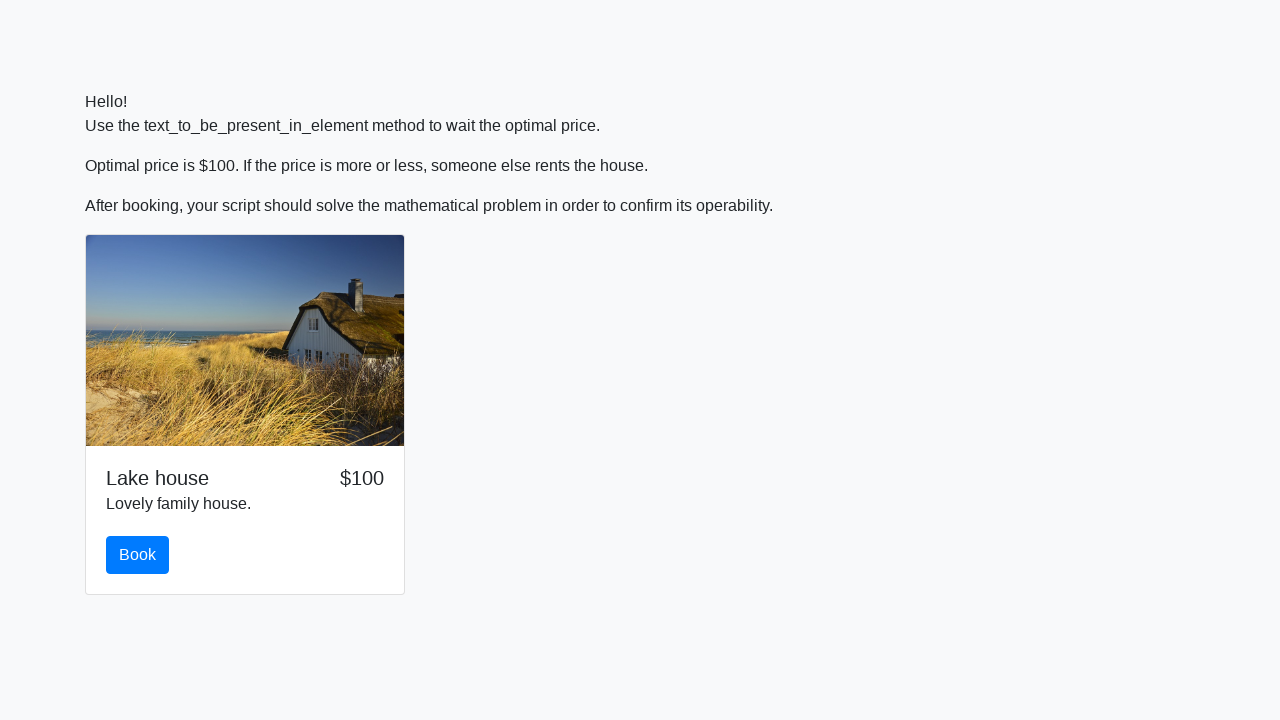

Clicked the book button at (138, 555) on #book
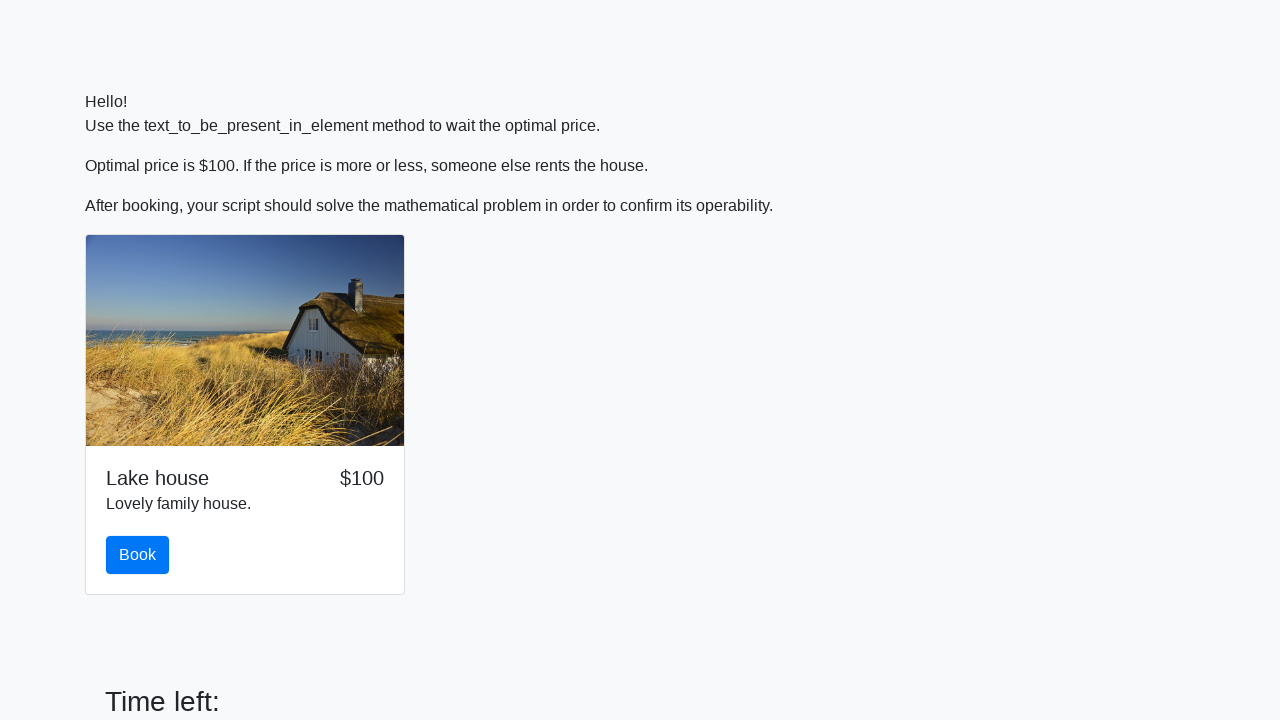

Retrieved x value from input field: 905
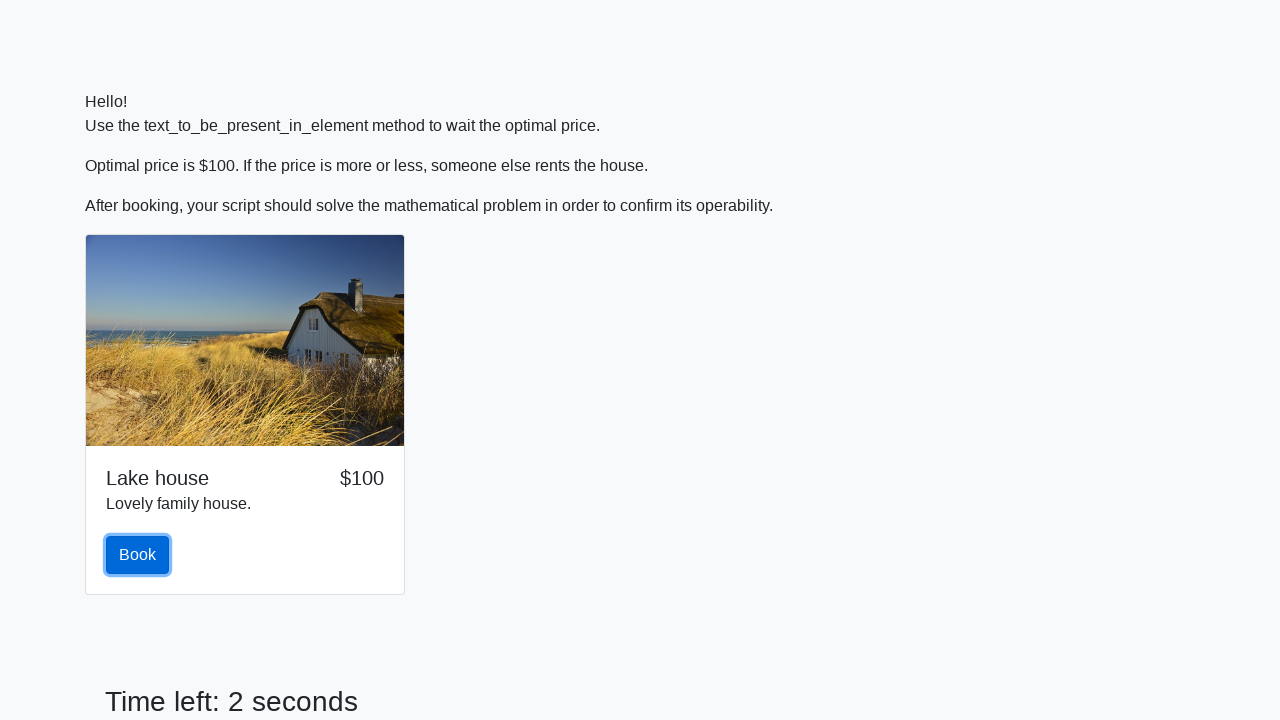

Calculated math problem result: 0.9685650439206436
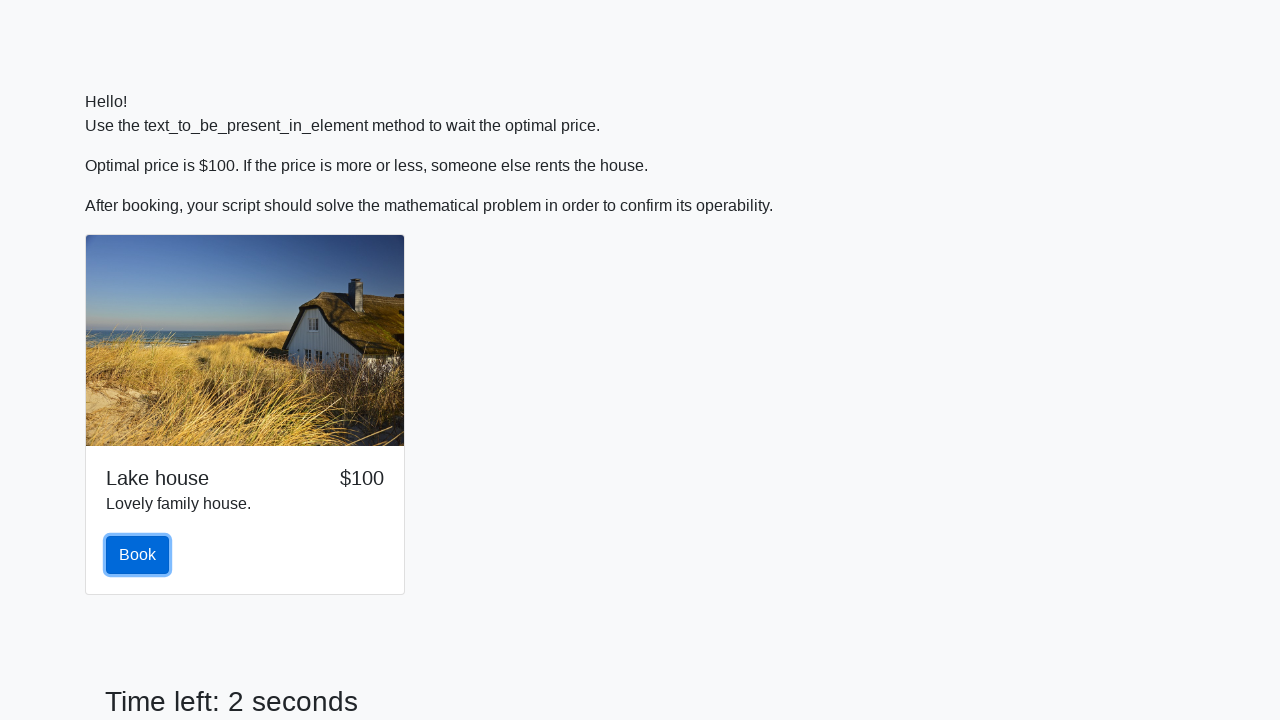

Filled answer field with calculated result: 0.9685650439206436 on #answer
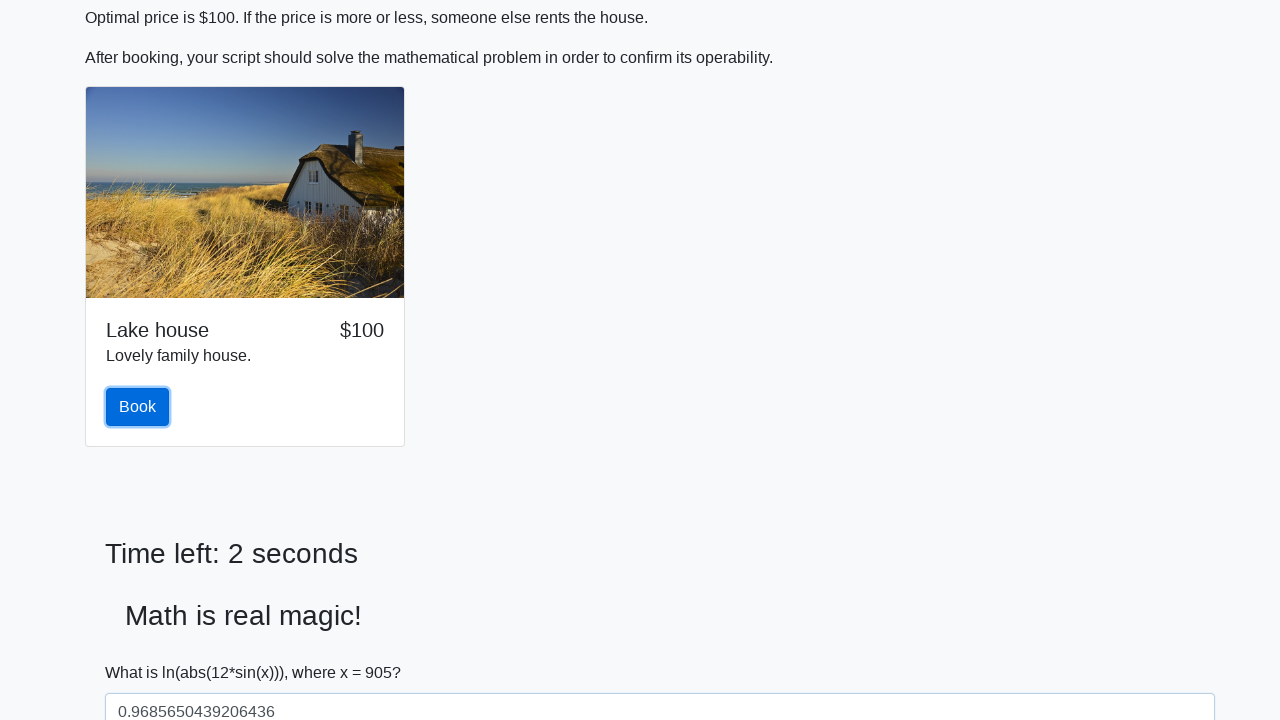

Clicked solve button to submit the answer at (143, 651) on #solve
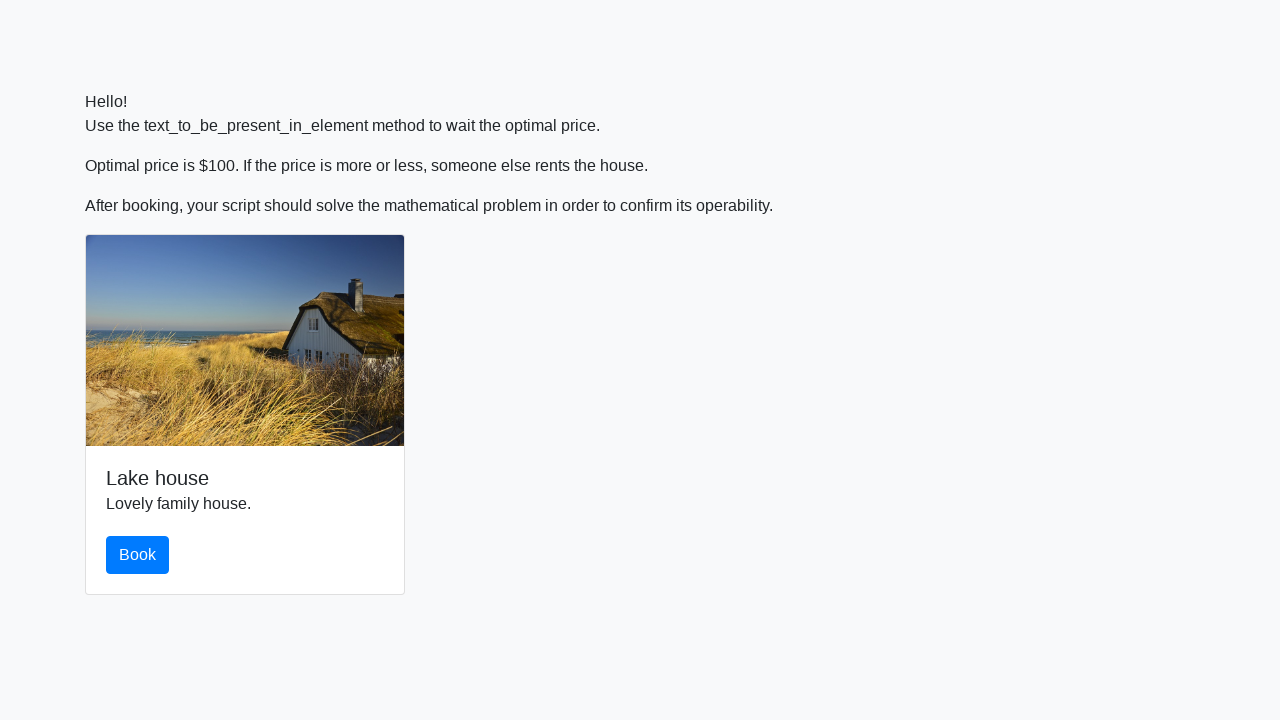

Waited 1 second for result to process
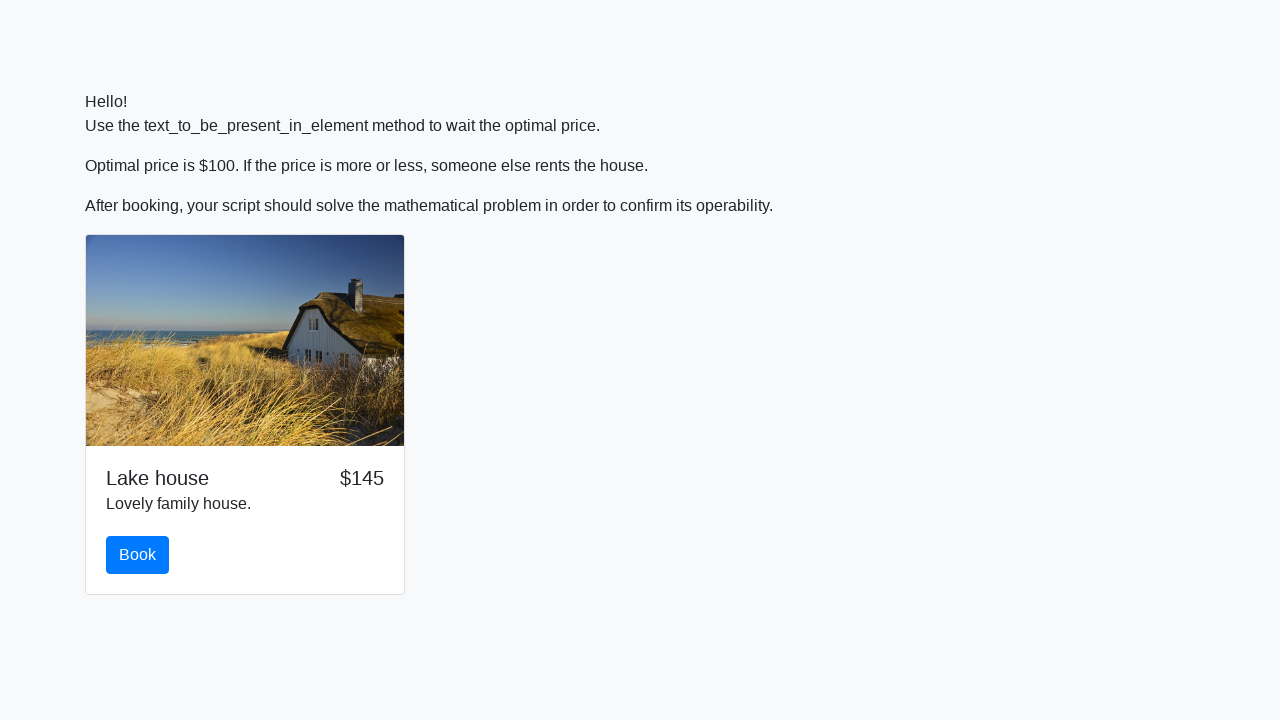

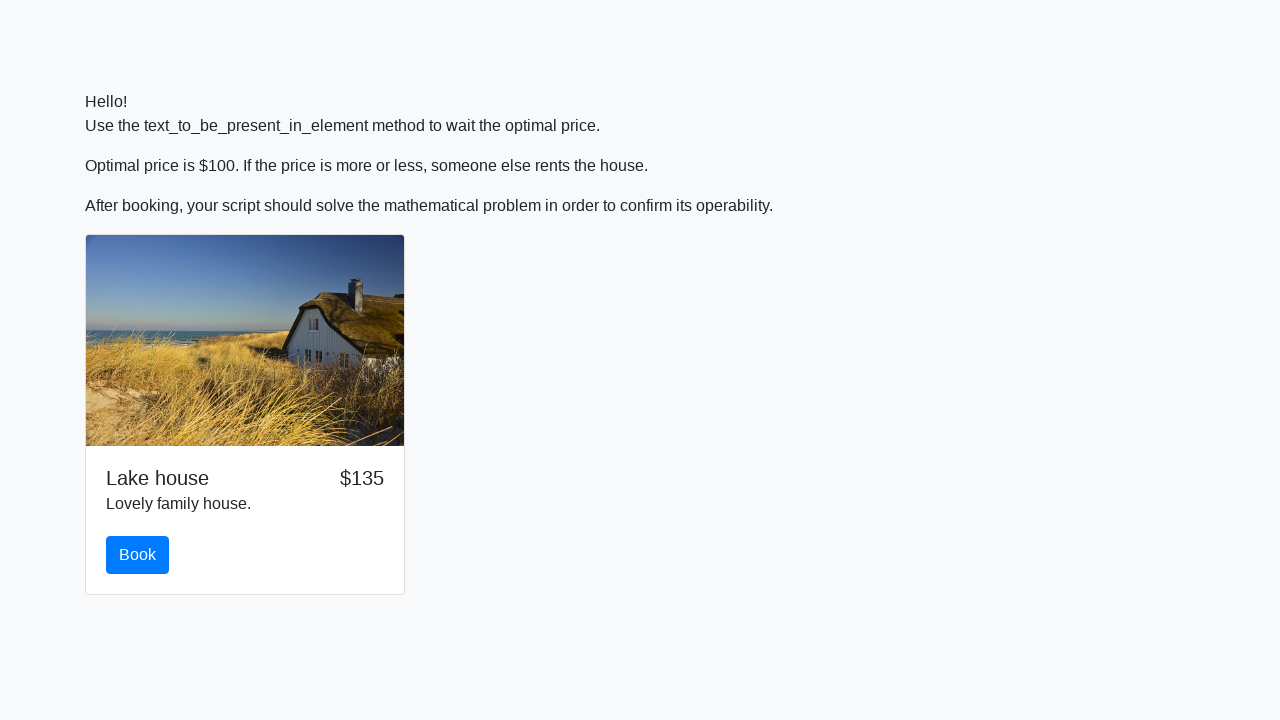